Highlights an element (button seven) by adding a blue dotted border using JavaScript

Starting URL: http://www.anaesthetist.com/mnm/javascript/calc.htm

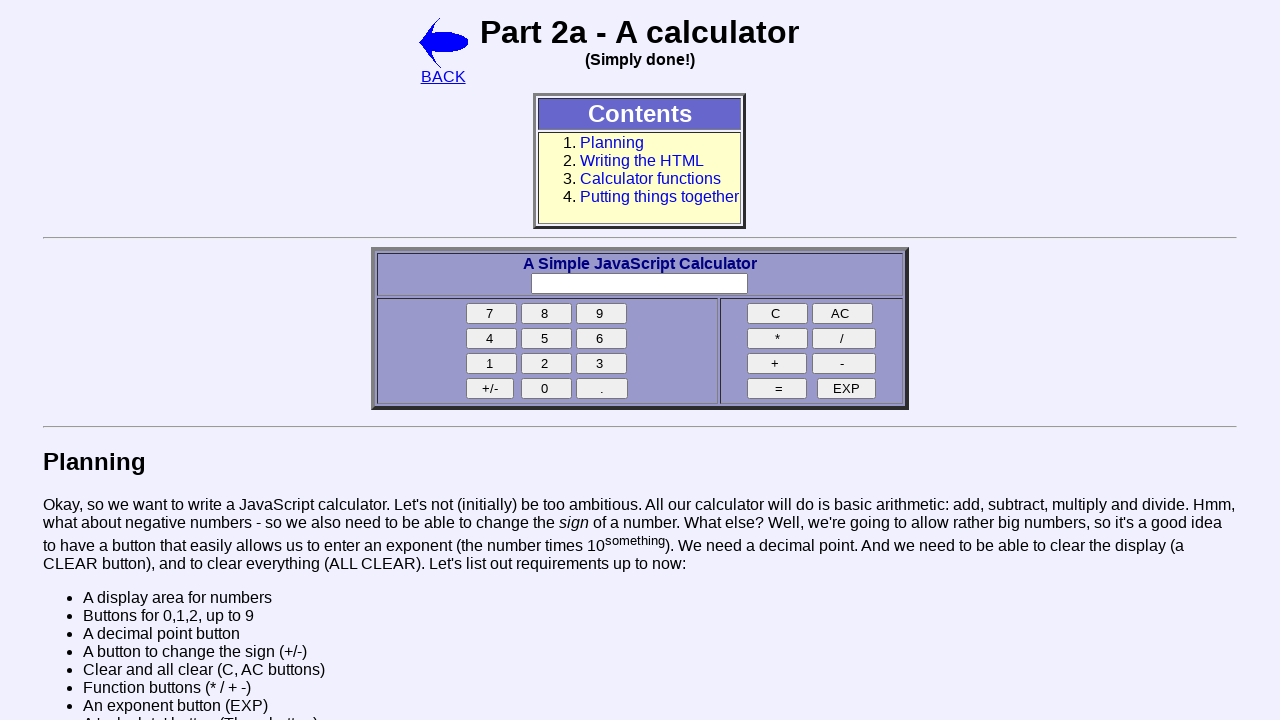

Located button seven element
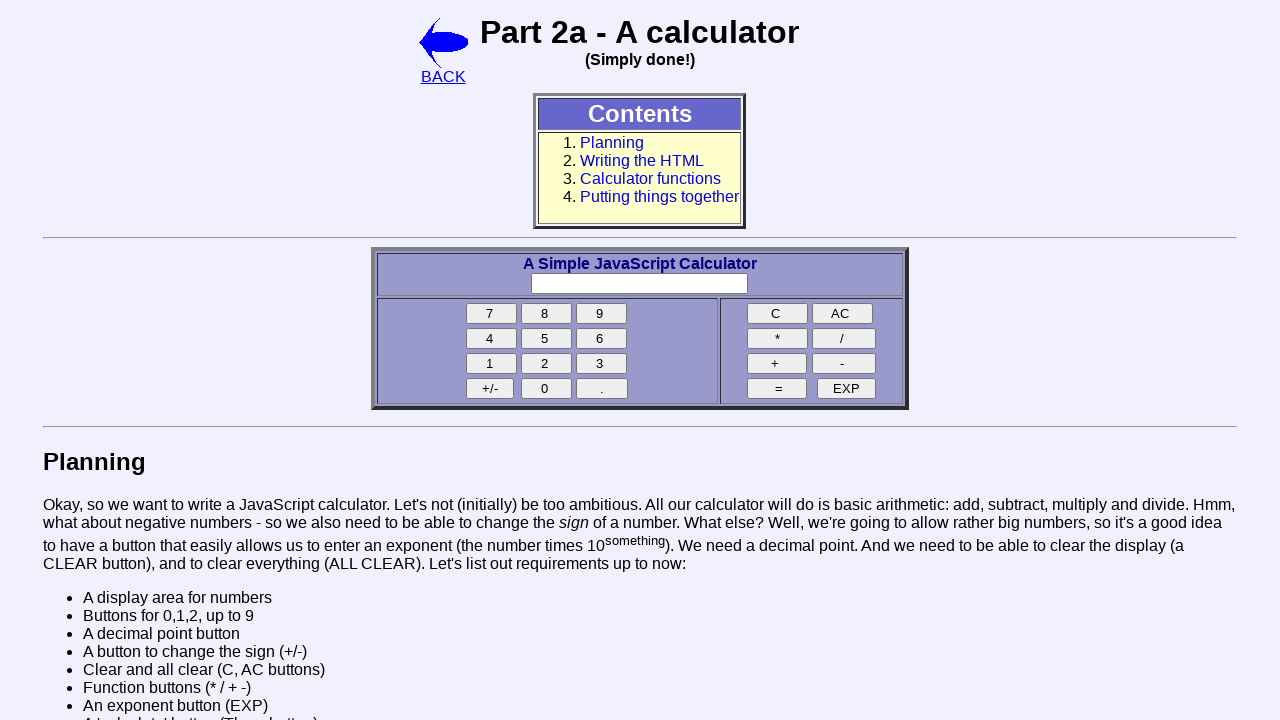

Applied blue dotted border style to button seven
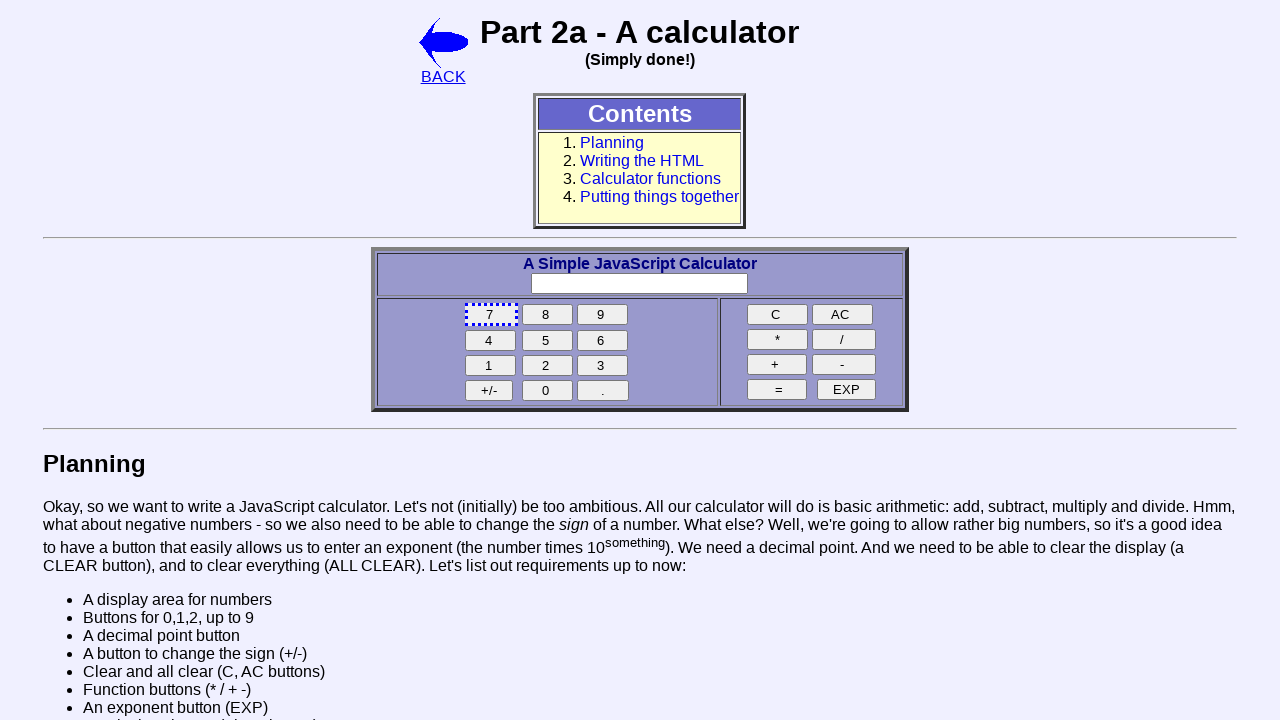

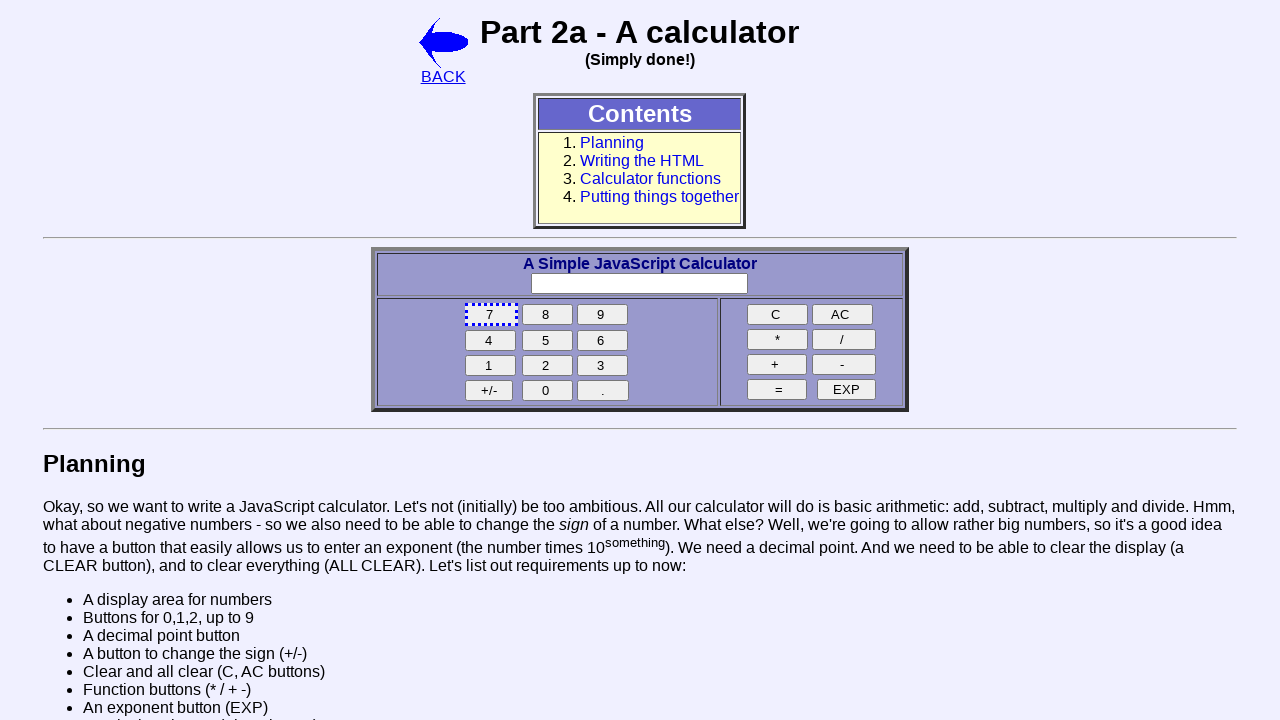